Tests that clicking the Google Play button opens the app store in a new tab

Starting URL: https://www.navigator.ba/#/categories

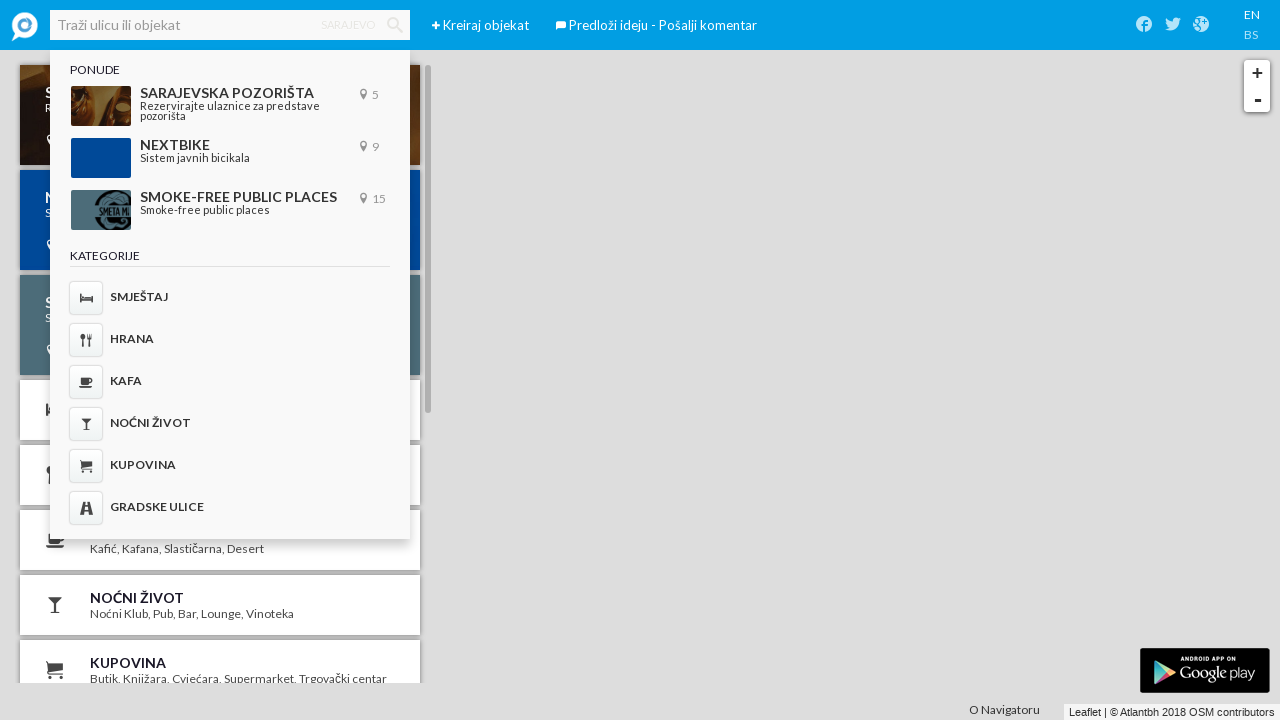

Clicked Google Play button image to open app store in new tab at (1205, 670) on img[src='https://www.navigator.ba/assets/android_app.png']
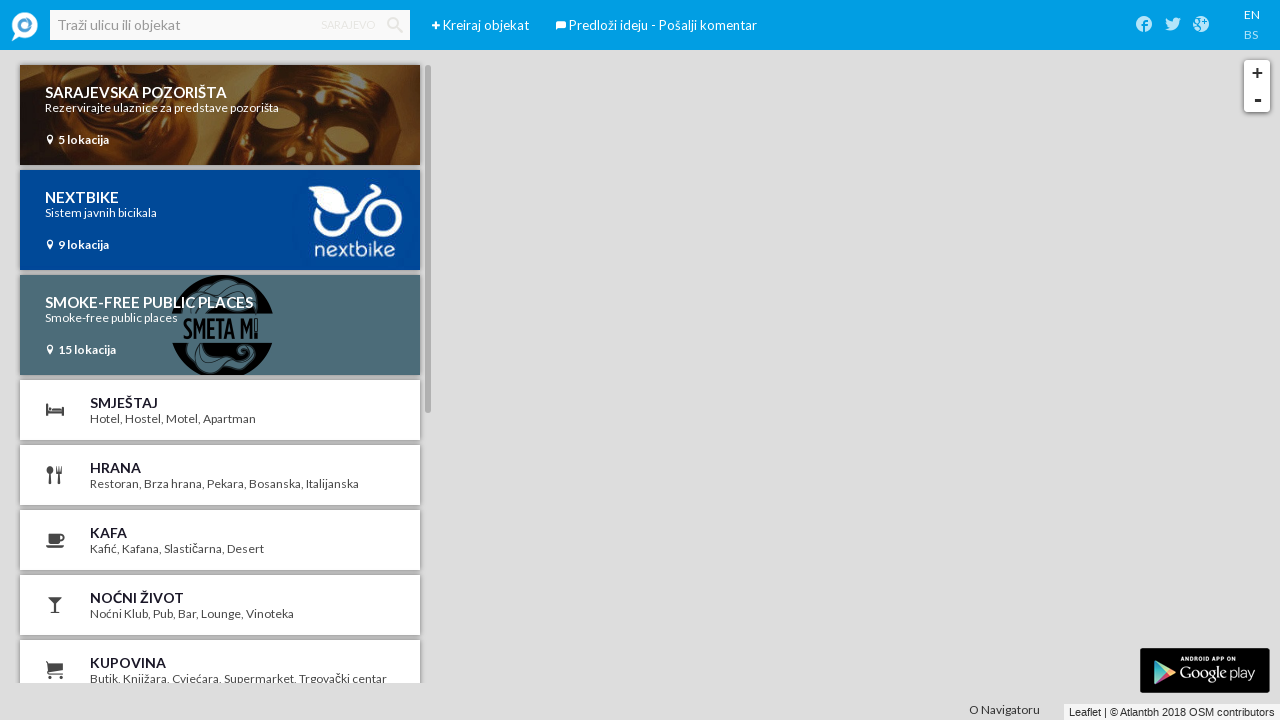

New tab opened from Google Play button click
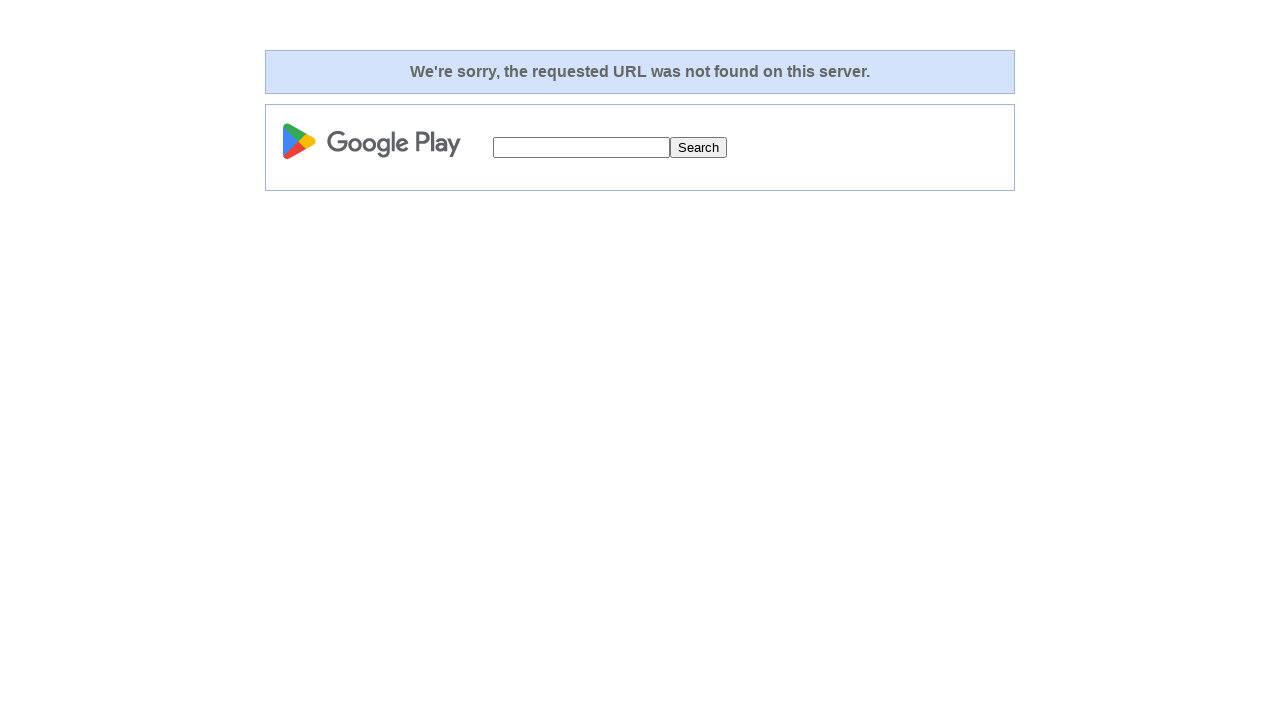

New tab page loaded completely
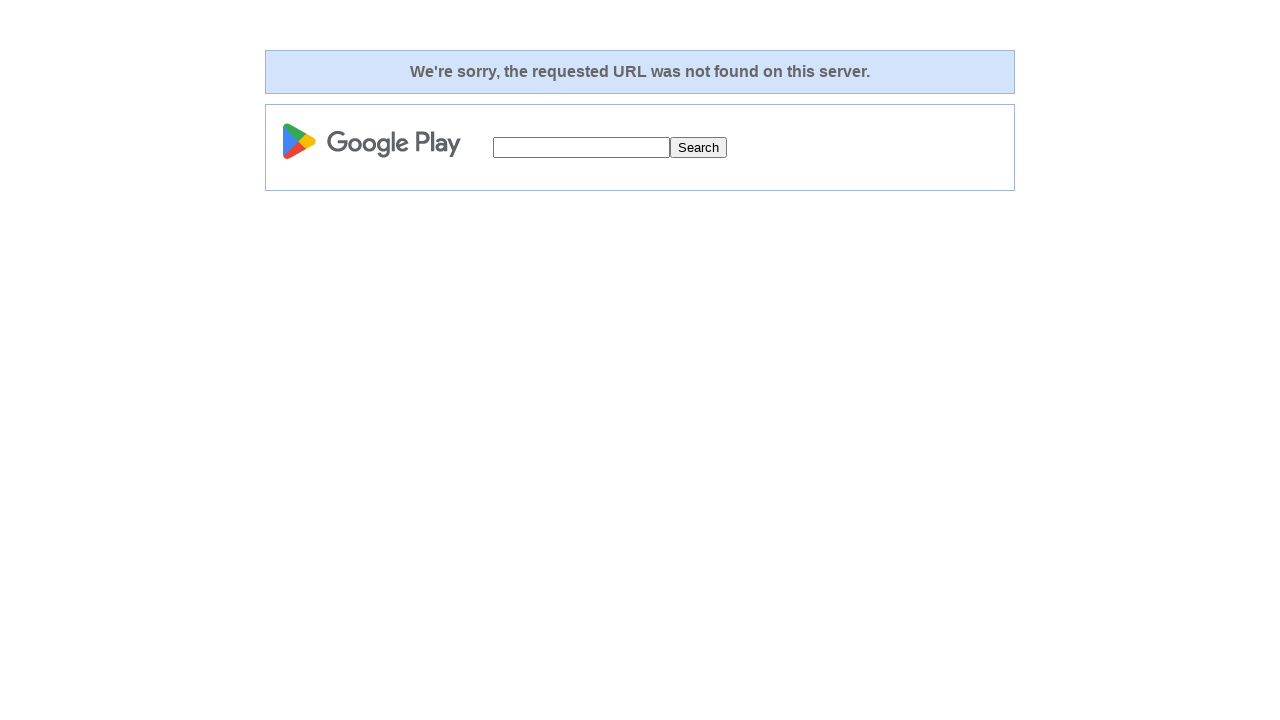

Verified that new tab URL contains Google Play store link for Navigator app
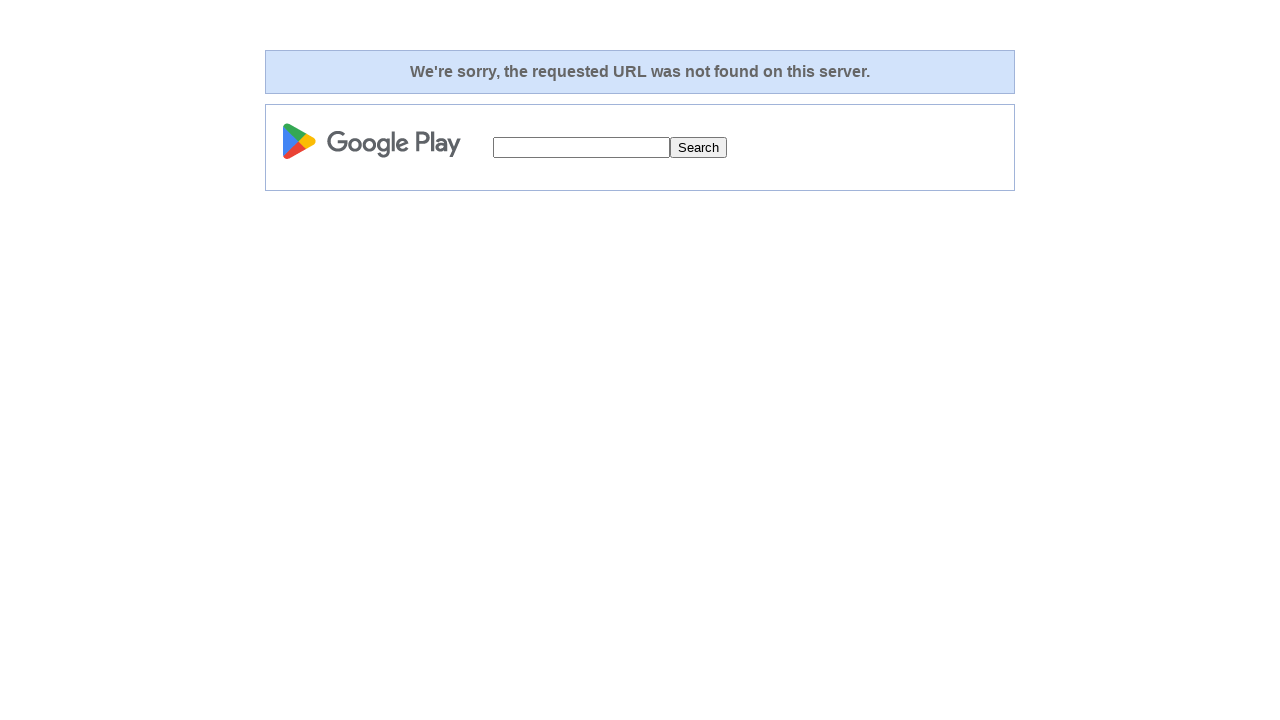

Closed the Google Play store tab
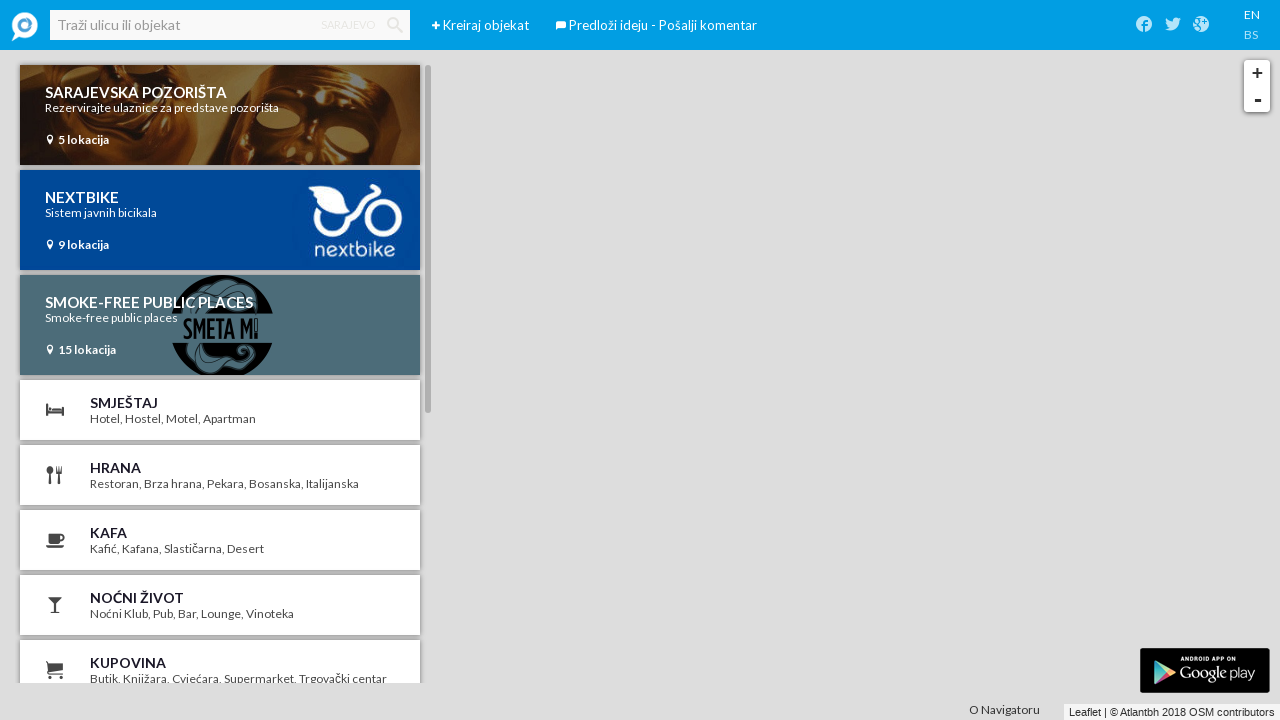

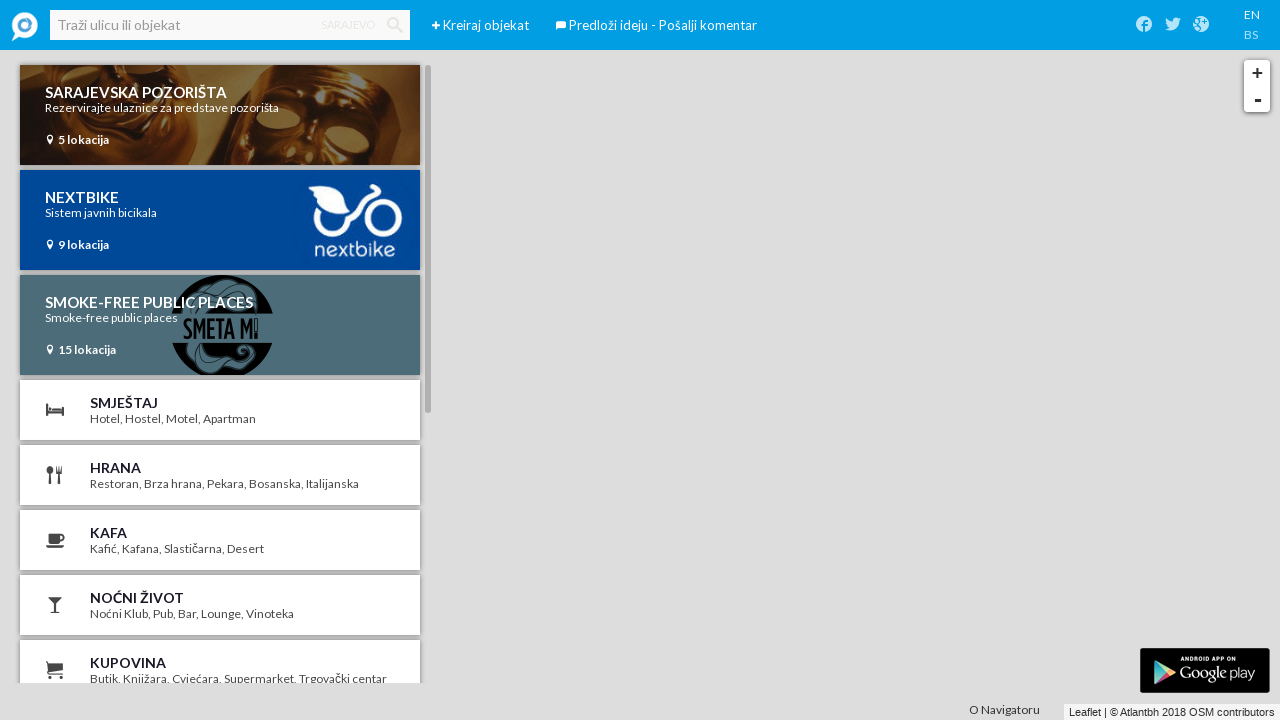